Tests dropdown date selection functionality by selecting year, month, and day from separate dropdown menus to form the date "December 1st, 1933" and verifies the selections are correct.

Starting URL: https://practice.cydeo.com/dropdown

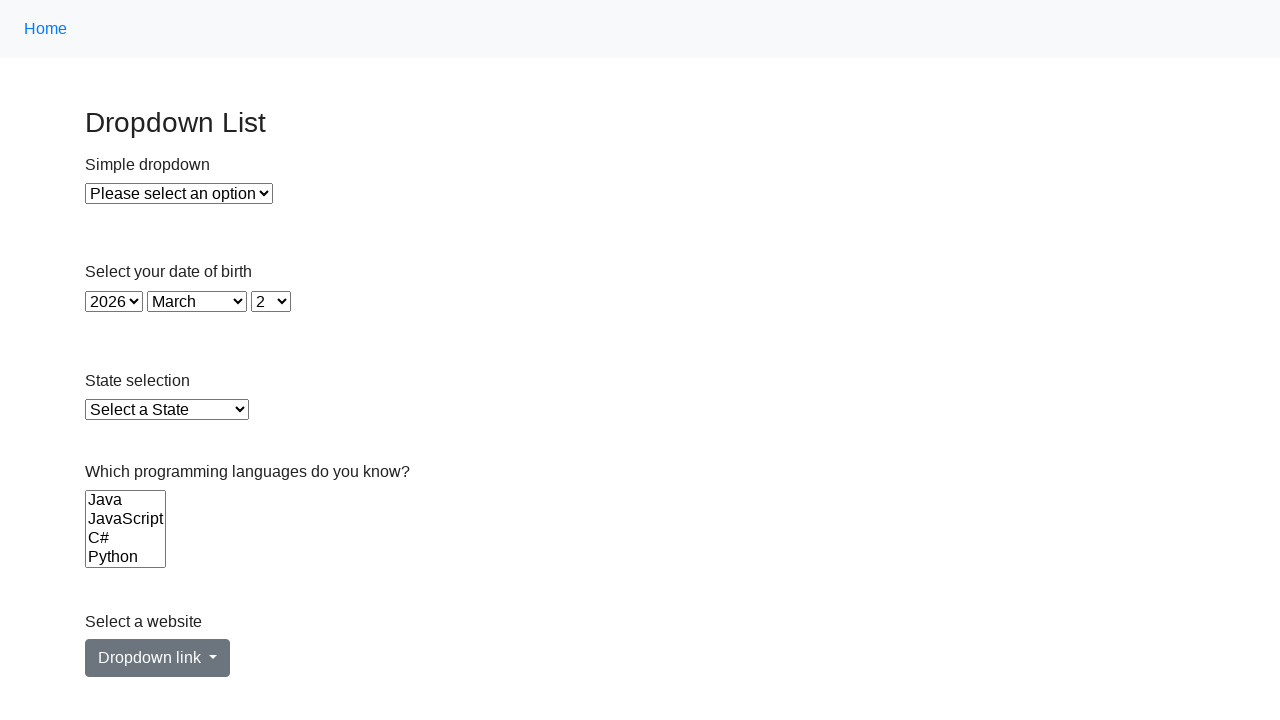

Navigated to dropdown practice page
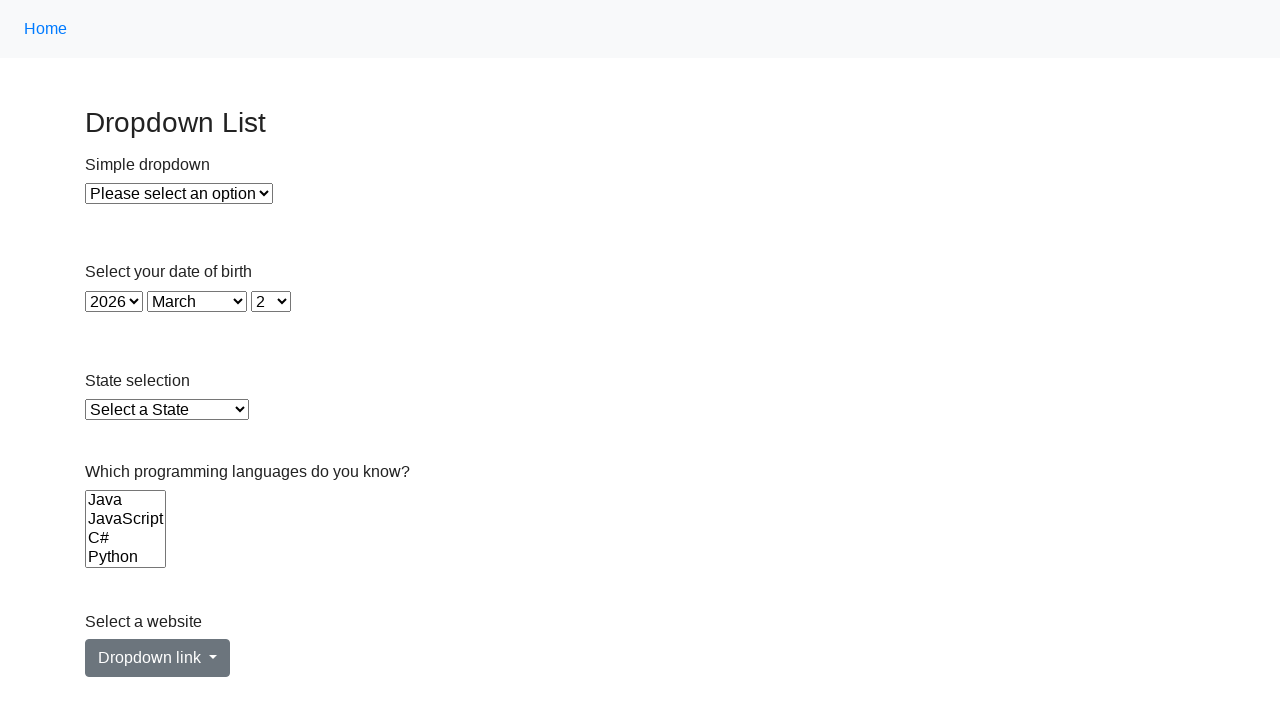

Selected year 1933 from year dropdown on select#year
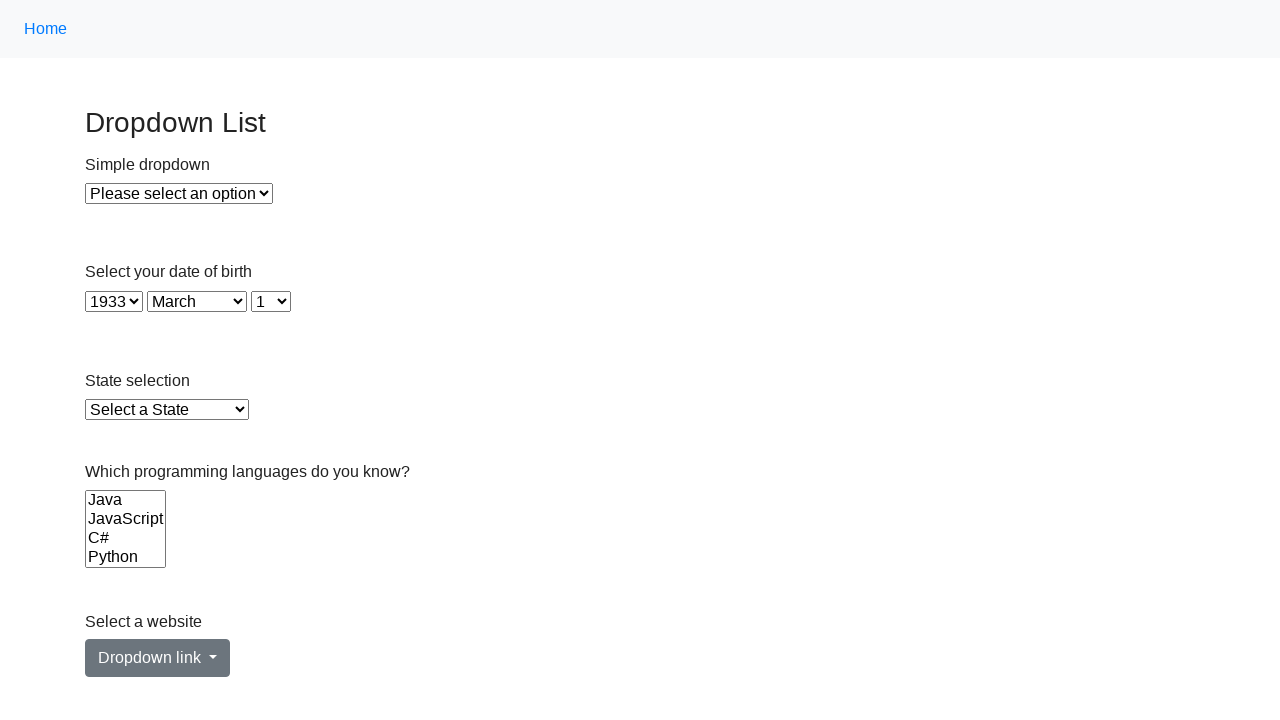

Selected month December (value 11) from month dropdown on select#month
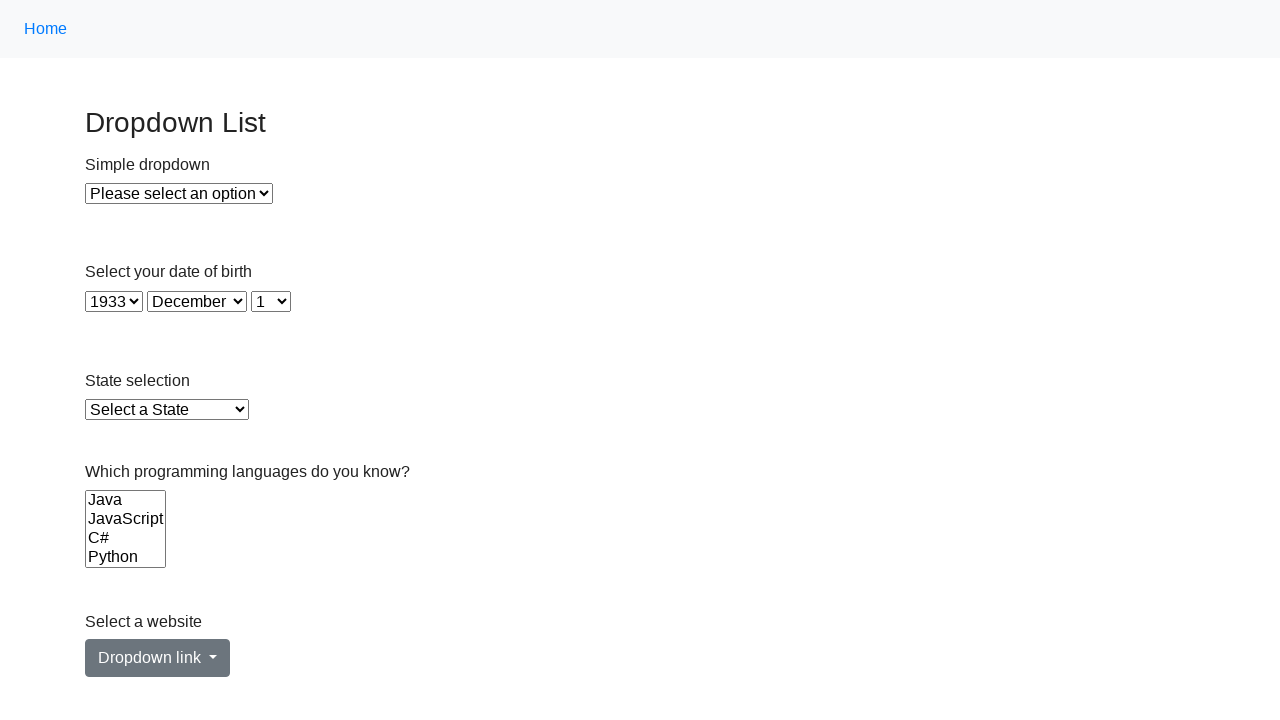

Selected day 1 from day dropdown using index 0 on select#day
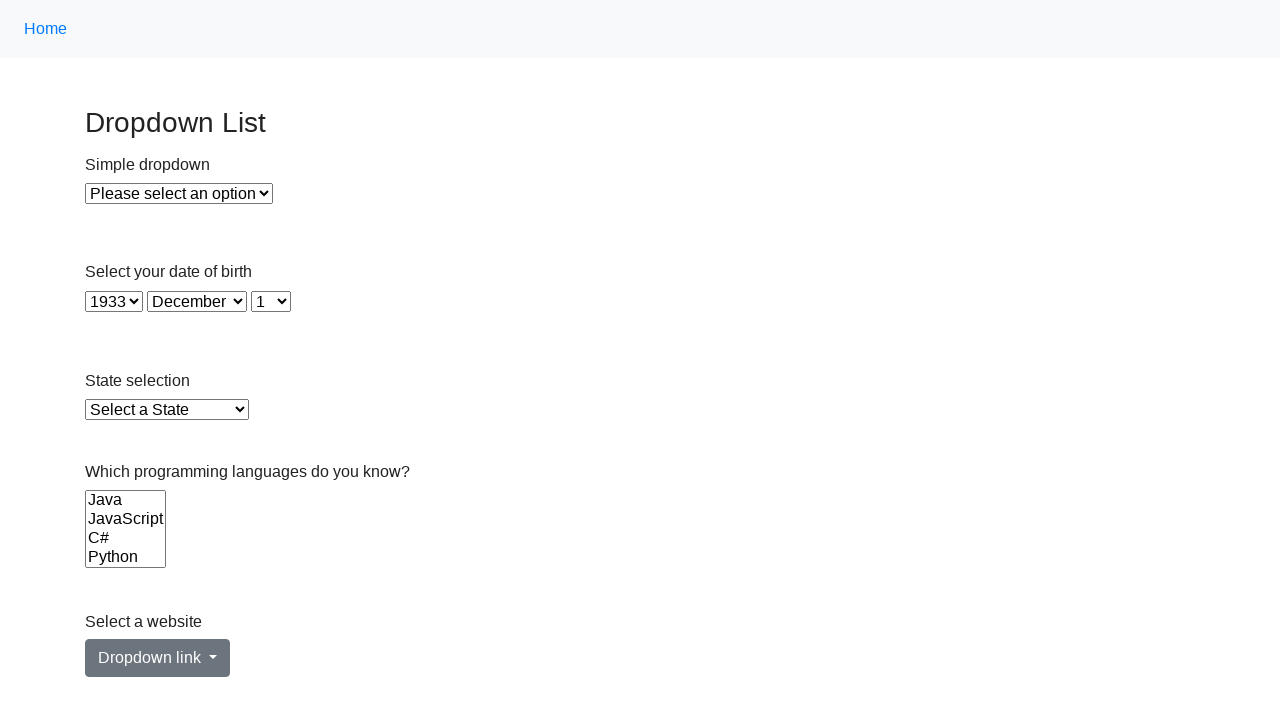

Retrieved selected year value
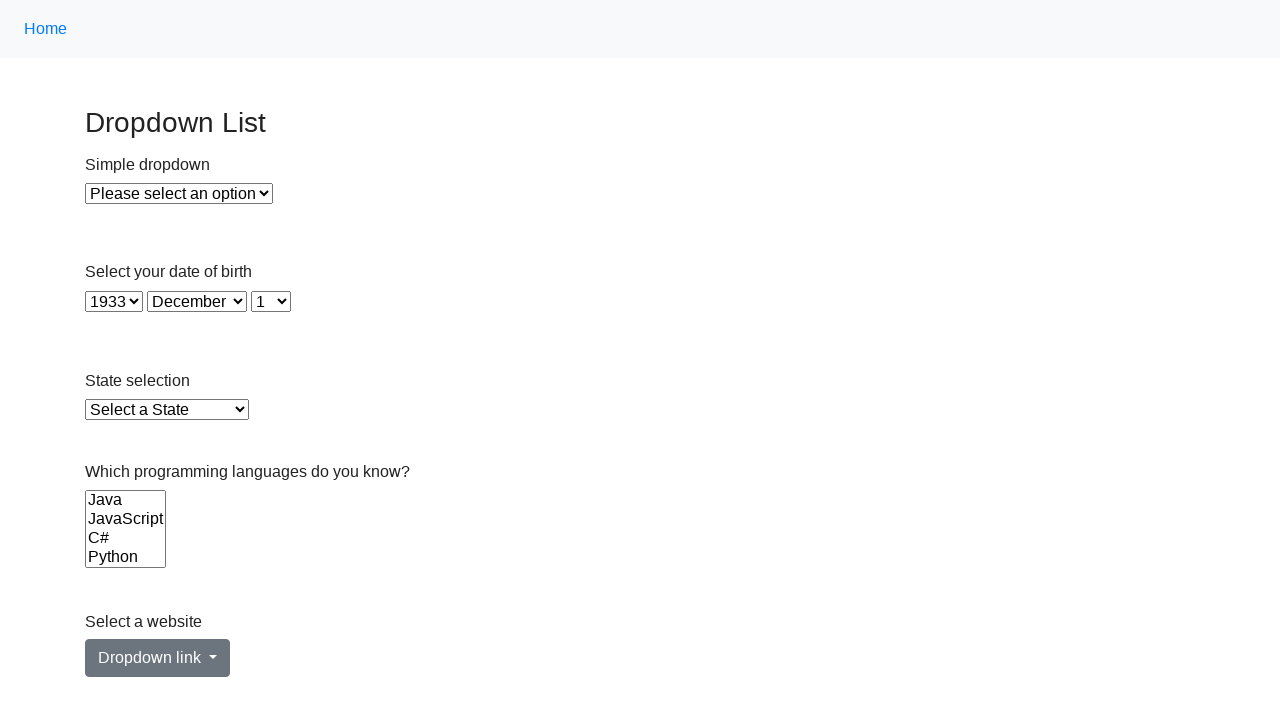

Retrieved selected month text
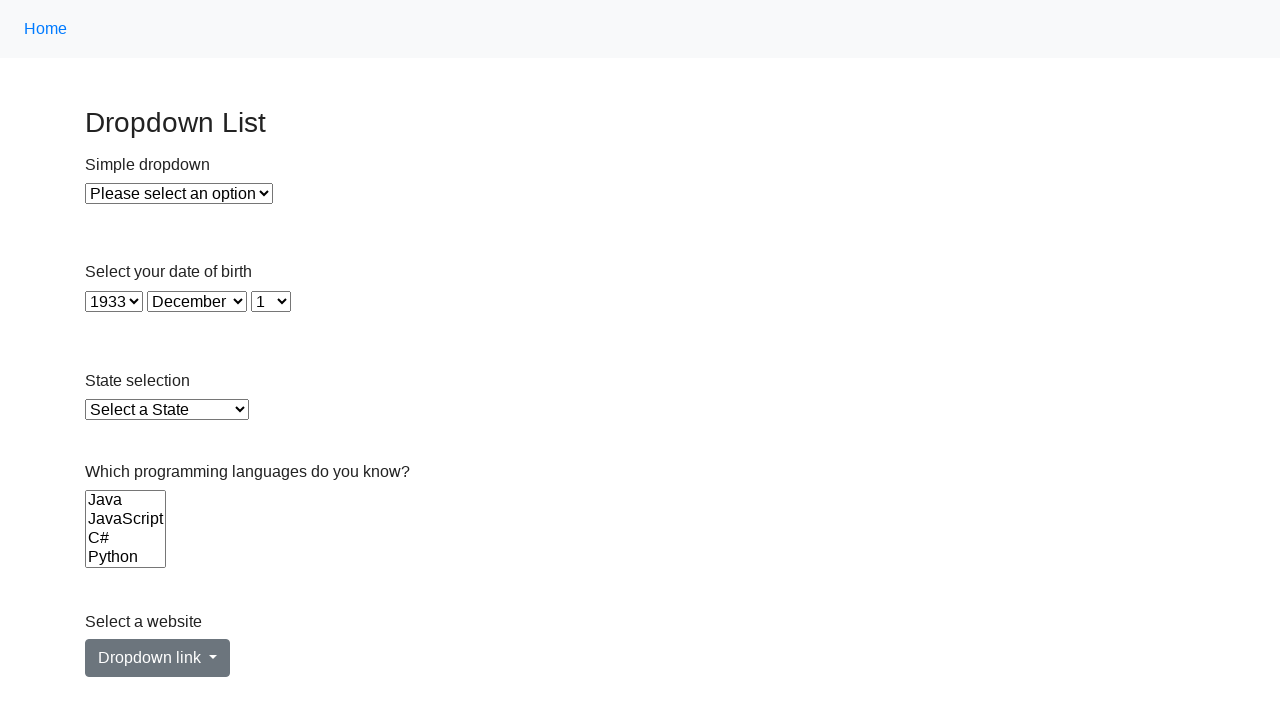

Retrieved selected day text
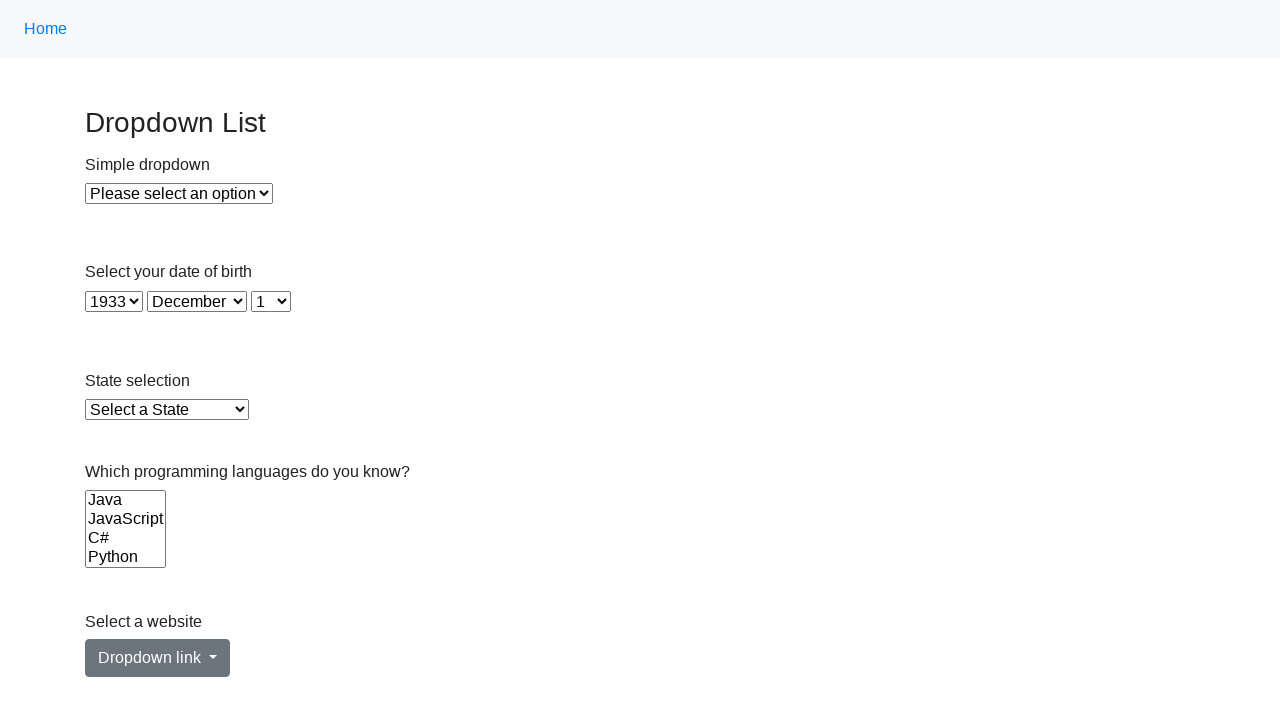

Verified year selection is 1933
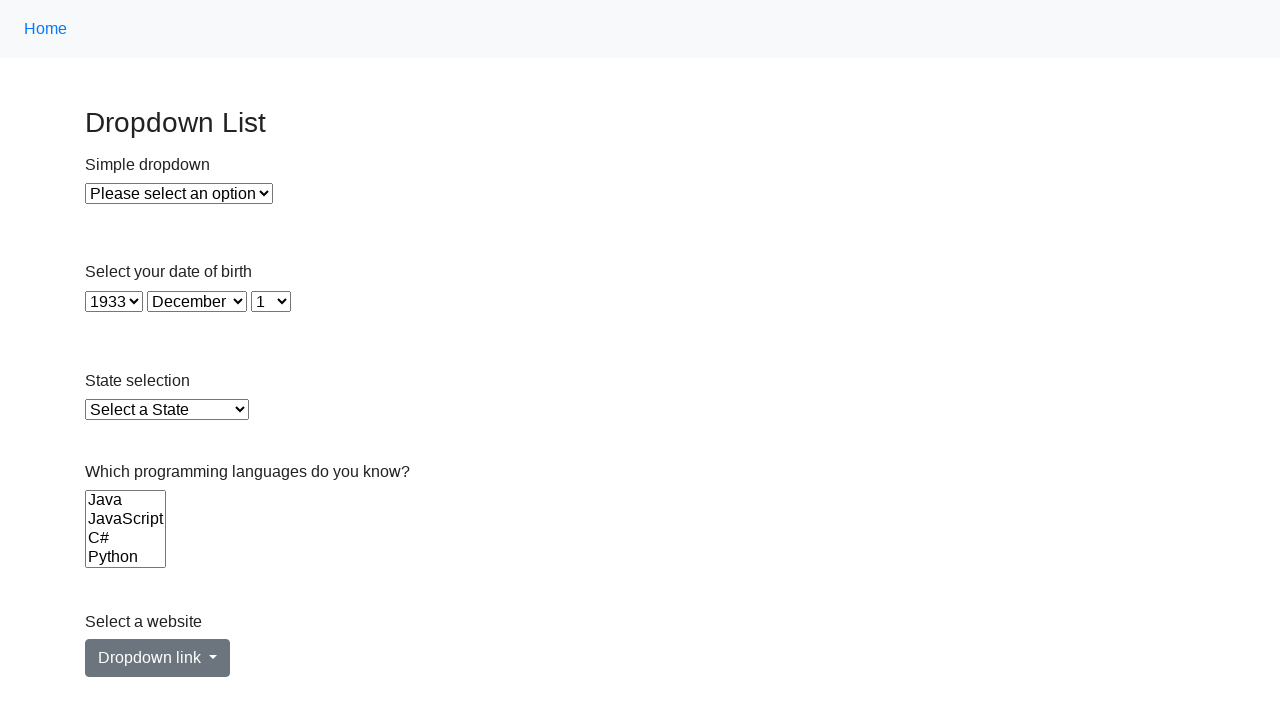

Verified month selection is December
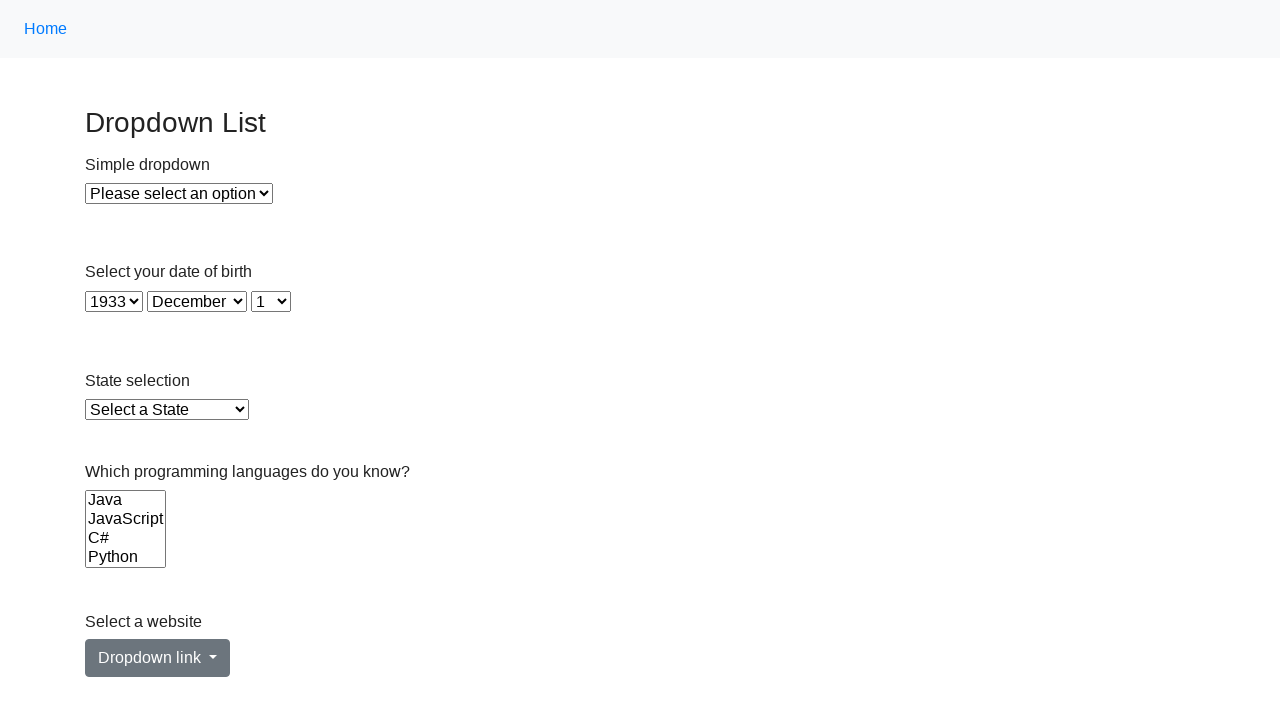

Verified day selection is 1
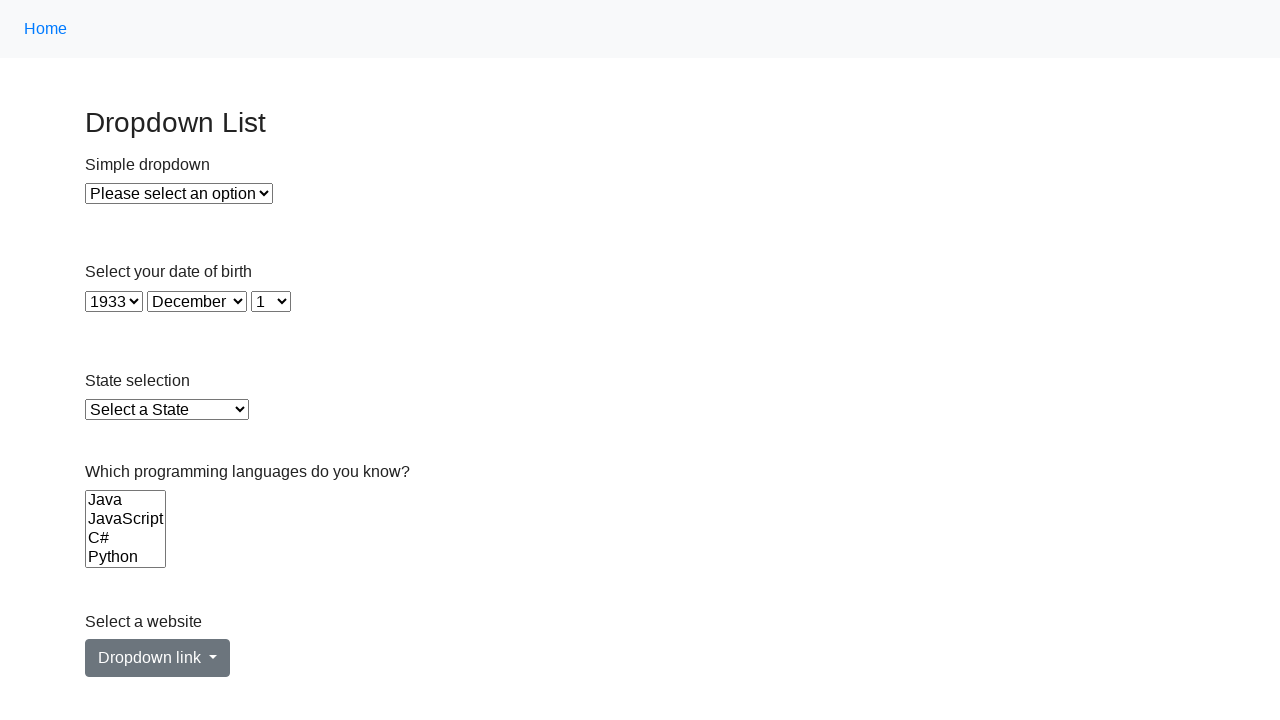

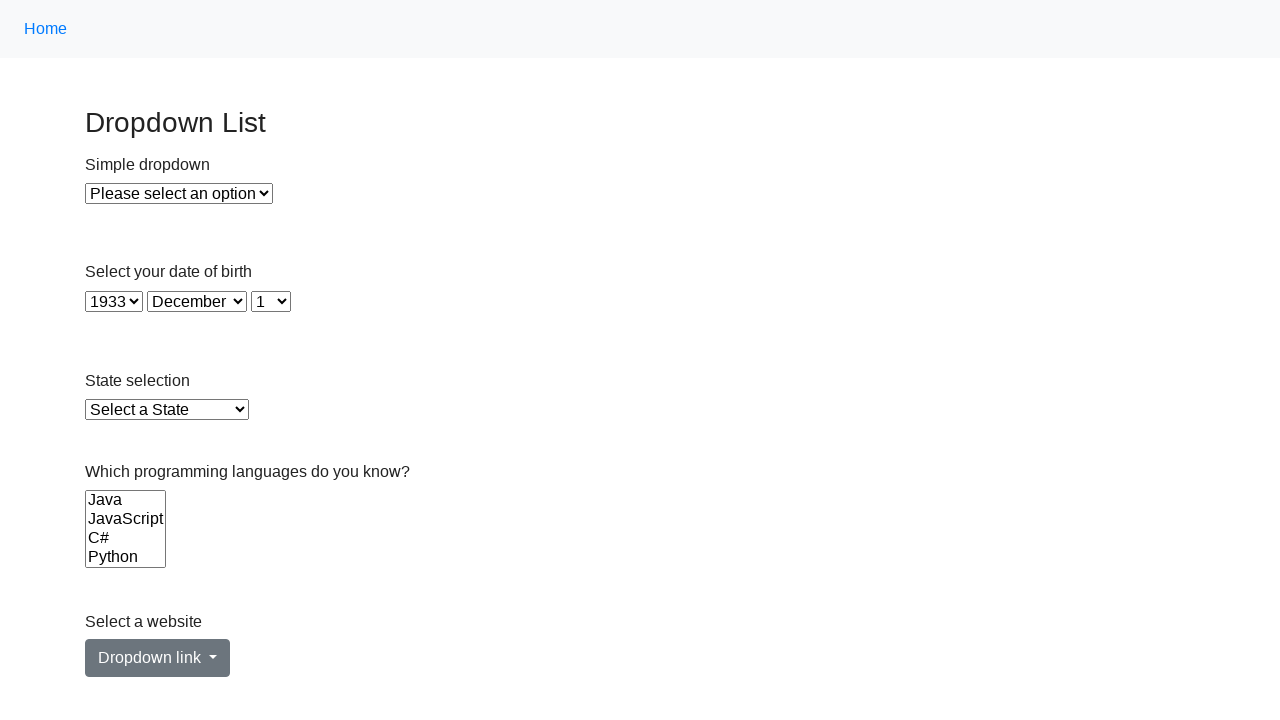